Tests YopMail temporary email service by creating a temporary email address, composing and sending an email to itself, then verifying the email was received in the inbox.

Starting URL: https://yopmail.com/es

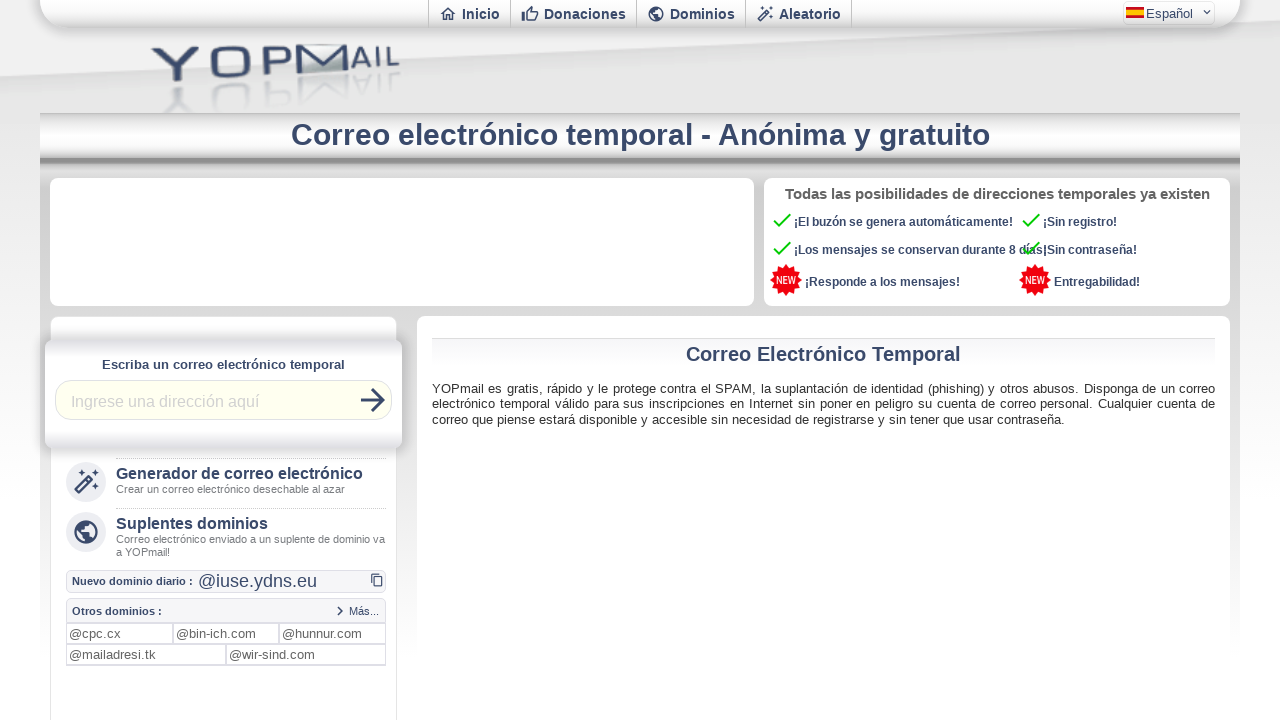

Clicked on email input field at (213, 400) on .ycptinput
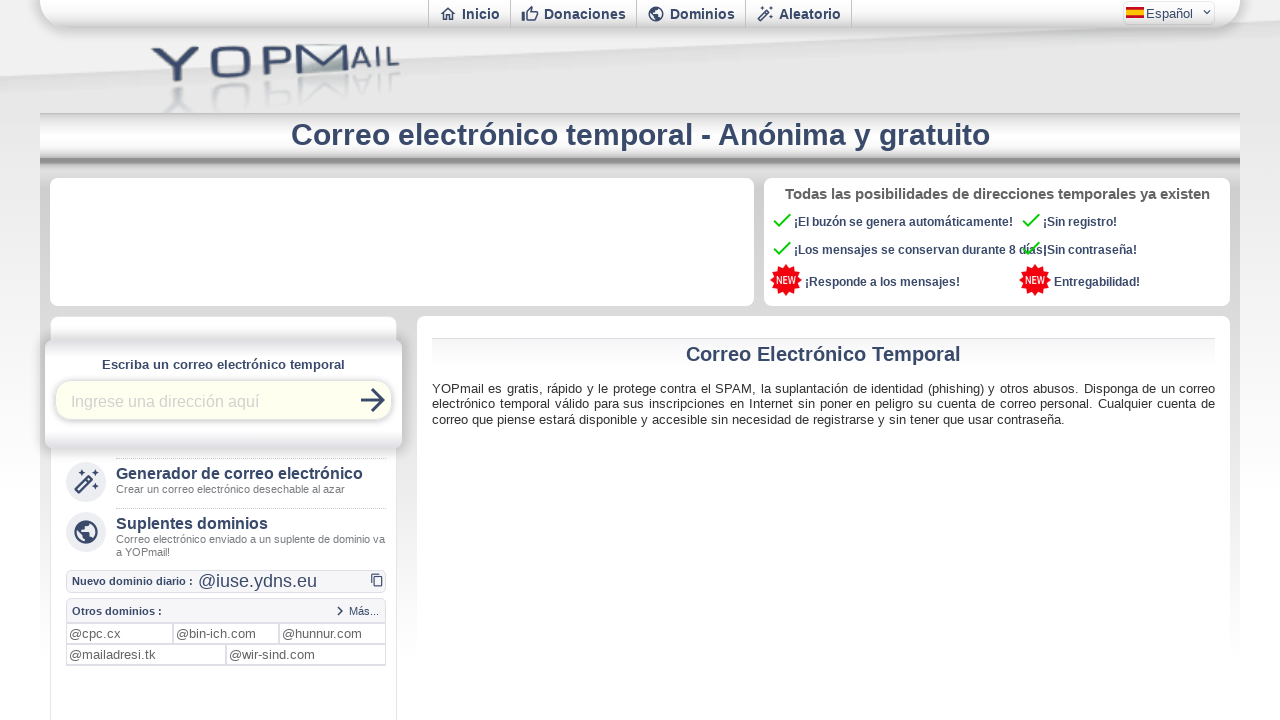

Entered temporary email address 'testusr847' on .ycptinput
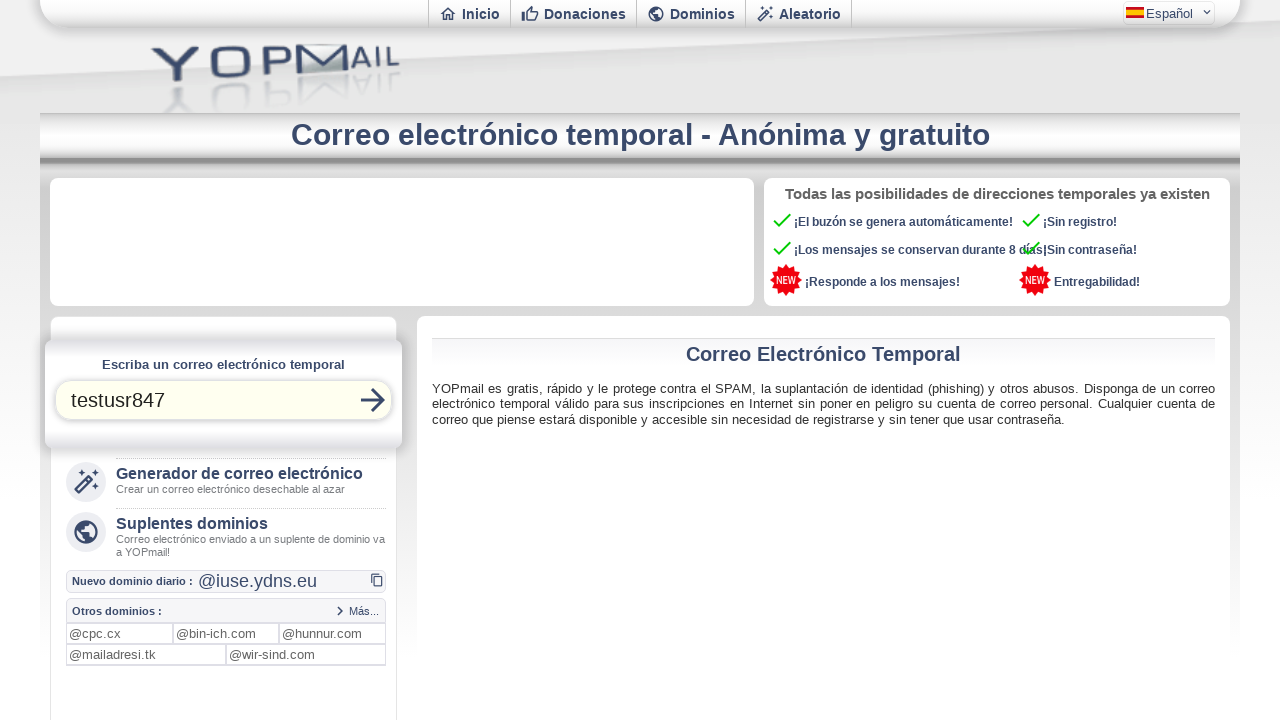

Clicked refresh button to access inbox at (373, 400) on xpath=//*[@id='refreshbut']/button/i
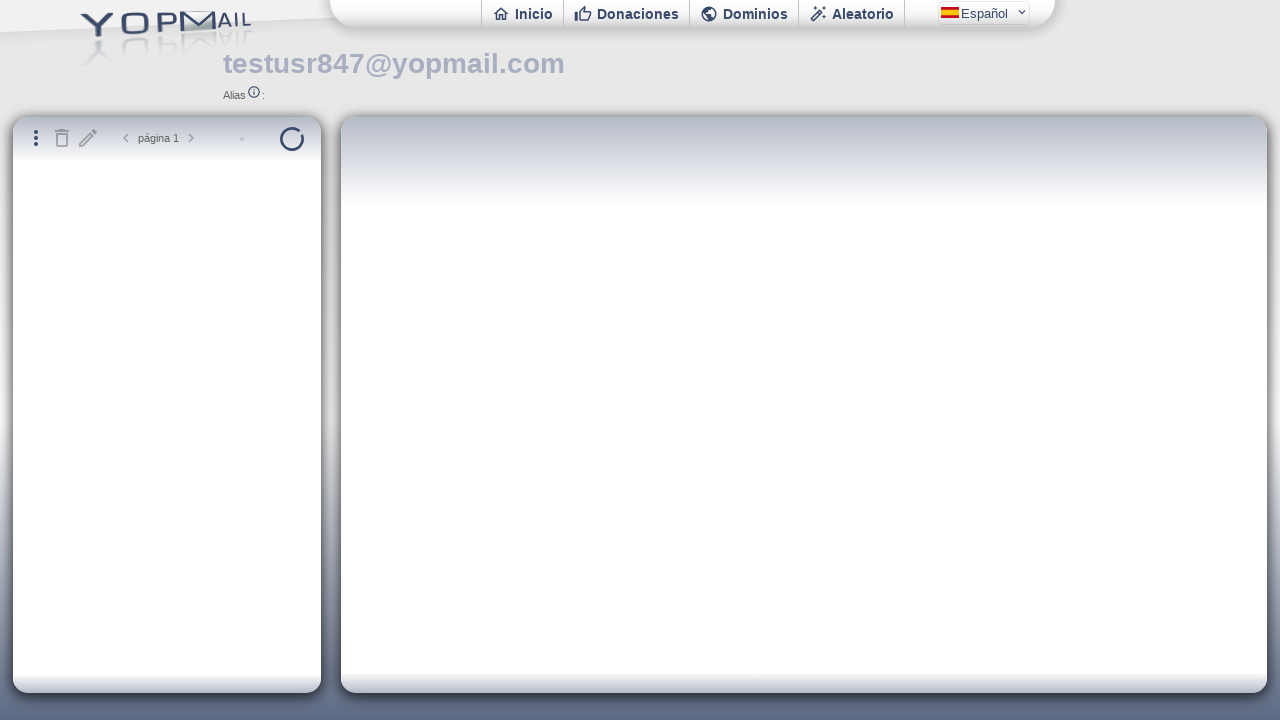

Clicked new mail button to compose email at (88, 138) on #newmail
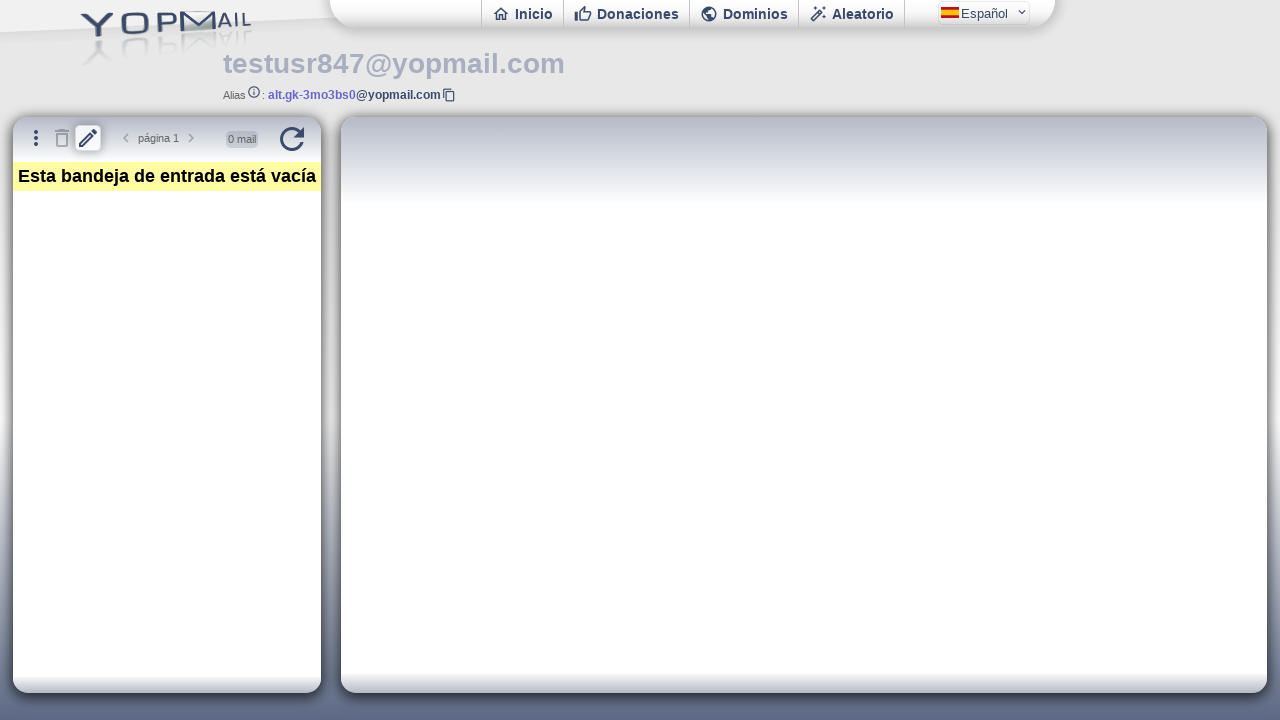

Located mail composition iframe
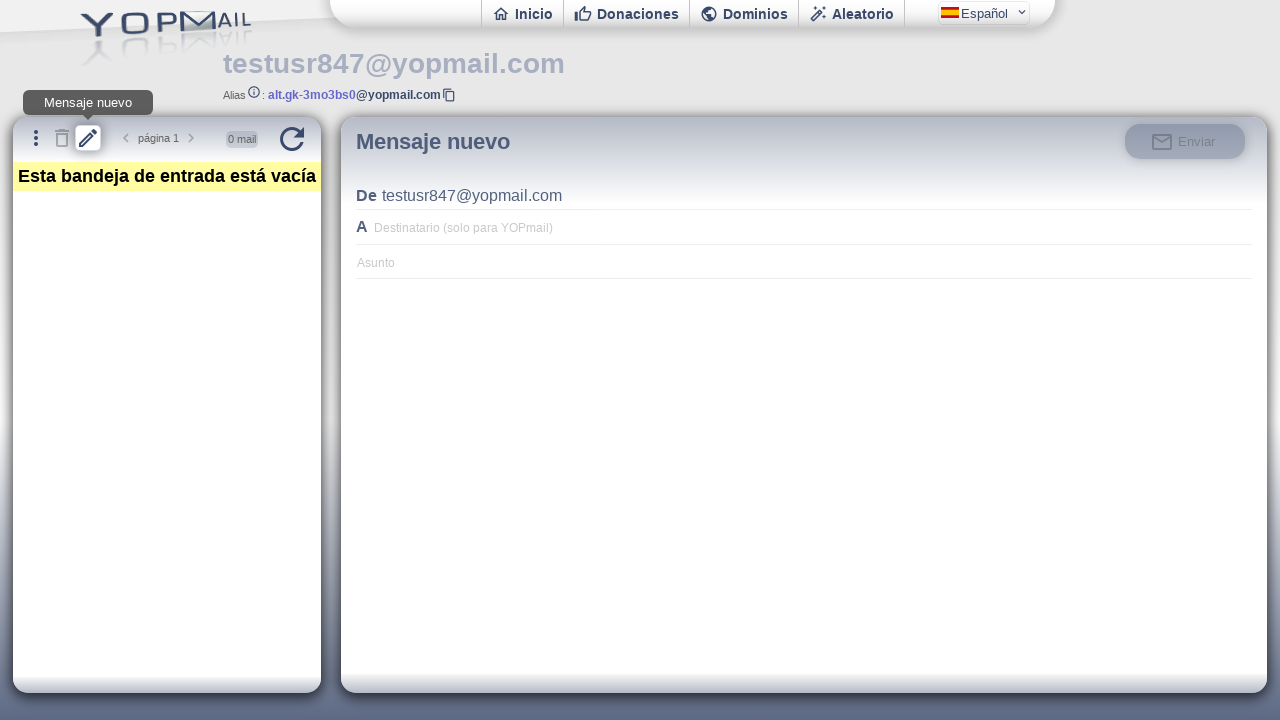

Clicked recipient field in mail compose at (813, 226) on #ifmail >> internal:control=enter-frame >> #msgto
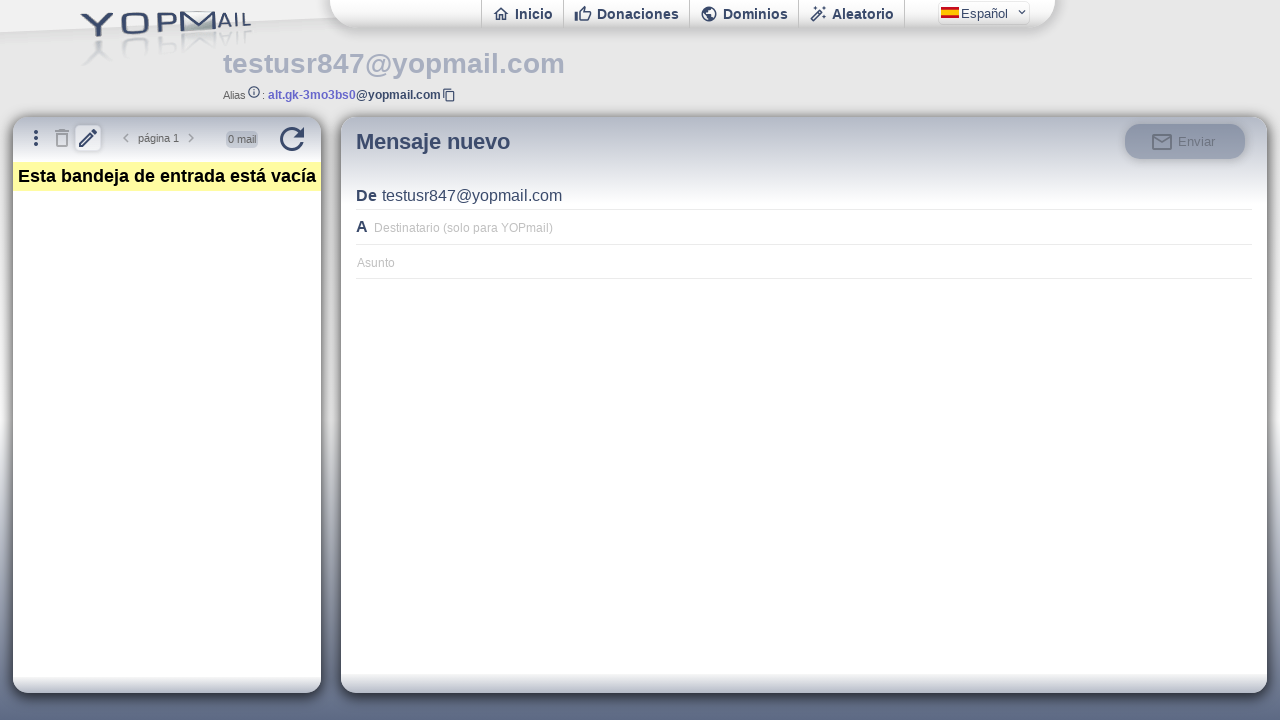

Entered recipient email address 'testusr847' on #ifmail >> internal:control=enter-frame >> #msgto
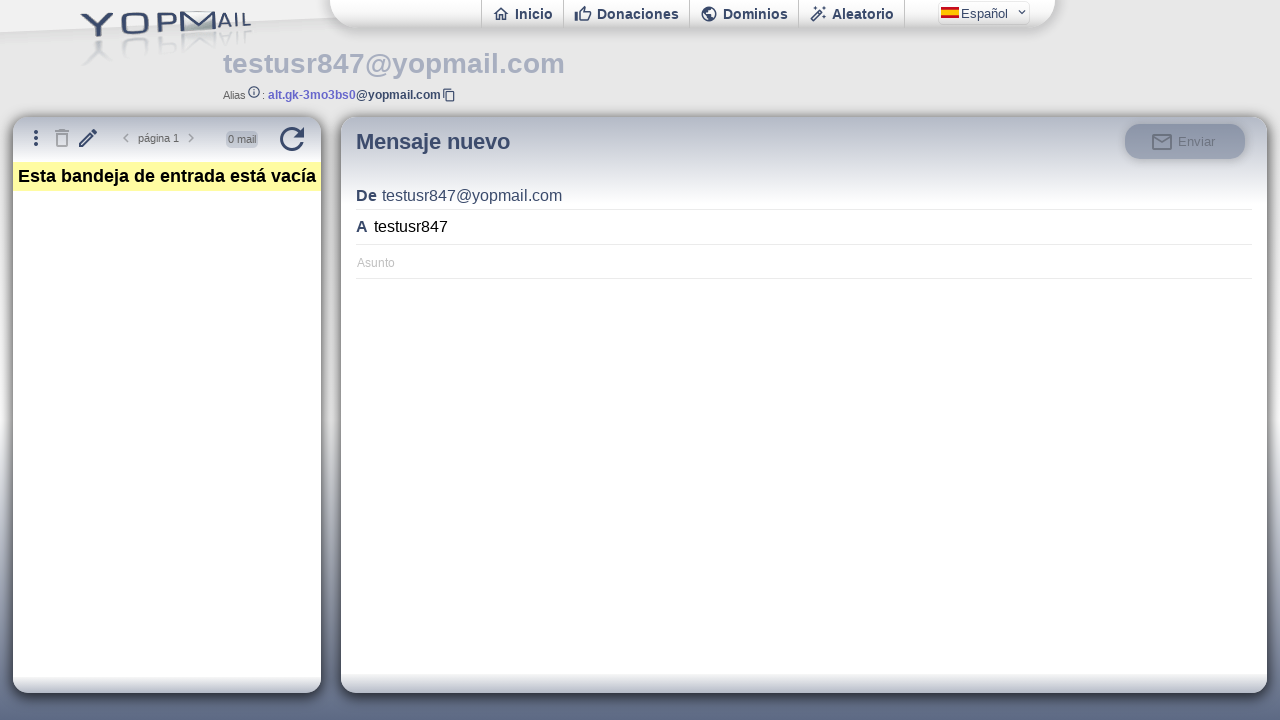

Clicked subject field in mail compose at (804, 261) on #ifmail >> internal:control=enter-frame >> #msgsubject
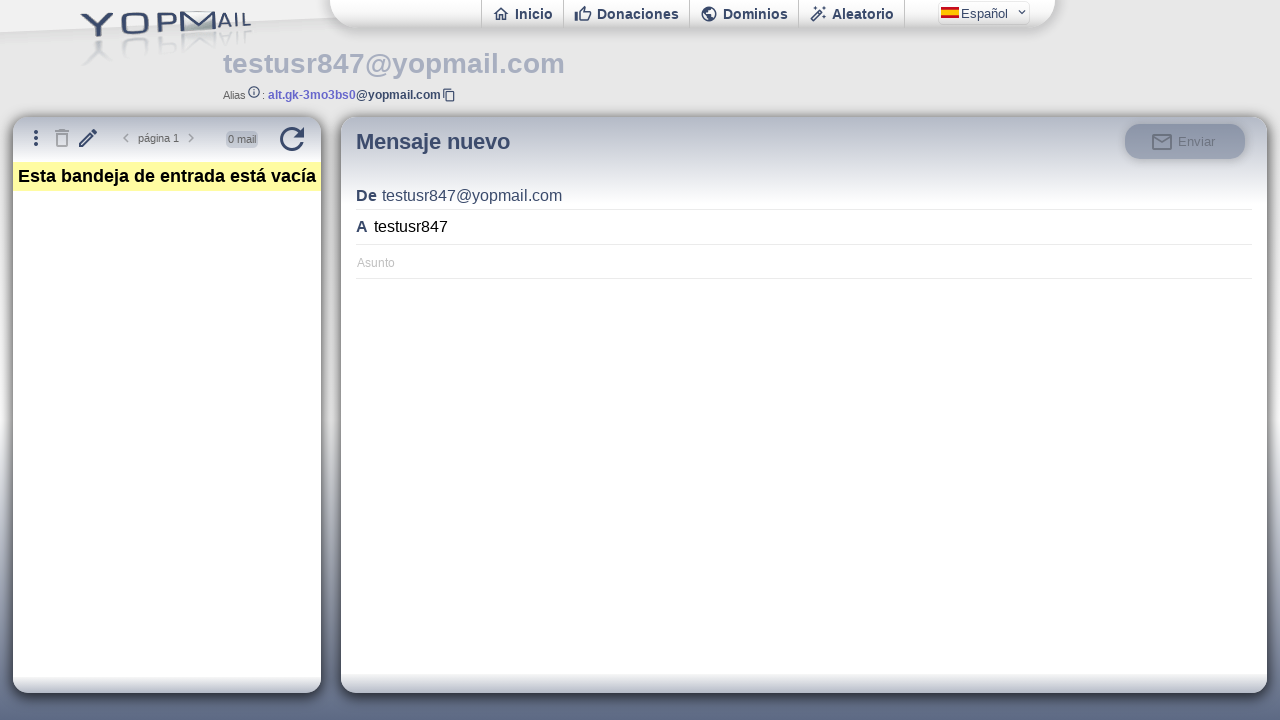

Entered subject line 'Test Subject Message' on #ifmail >> internal:control=enter-frame >> #msgsubject
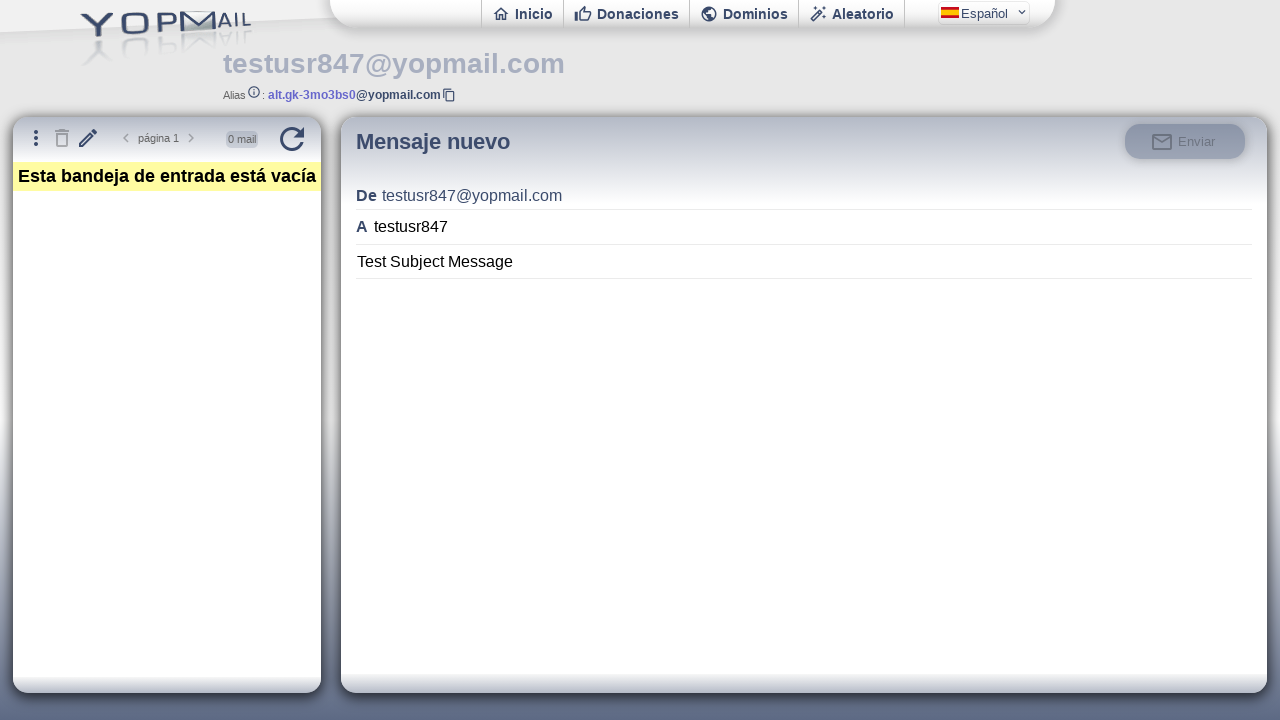

Clicked message body field at (804, 474) on #ifmail >> internal:control=enter-frame >> .hc
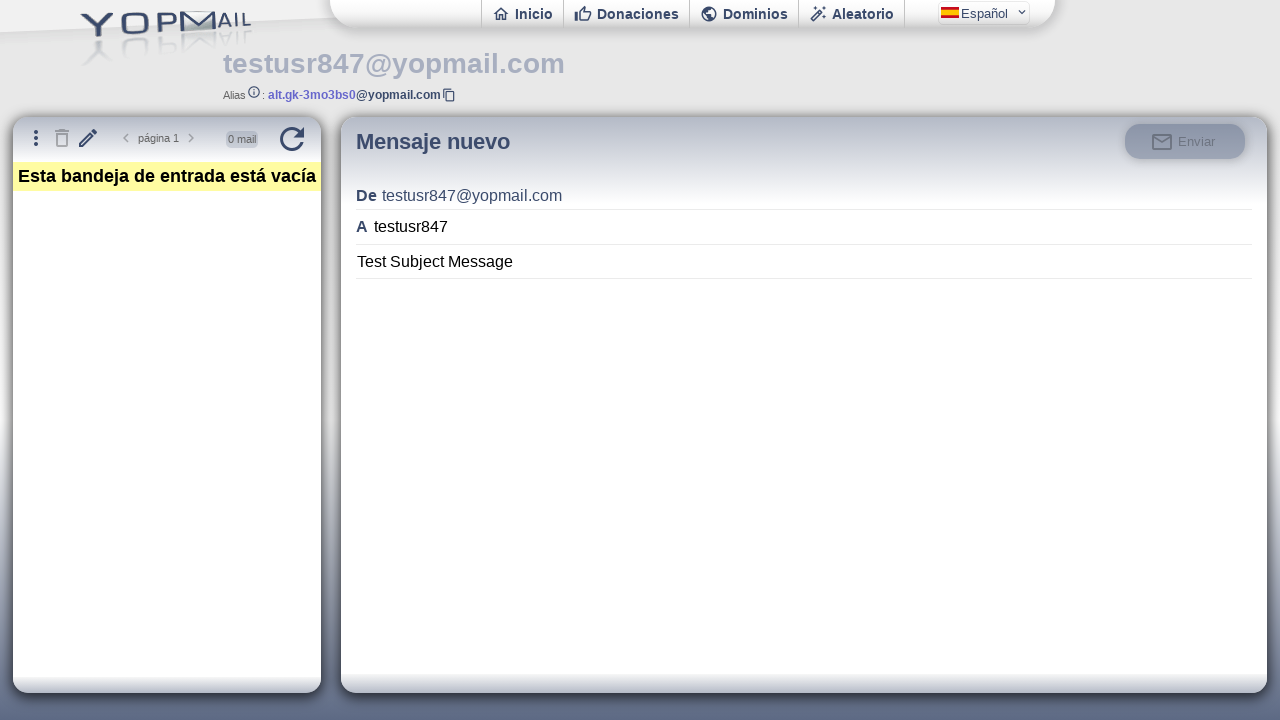

Entered message body text on #ifmail >> internal:control=enter-frame >> .hc
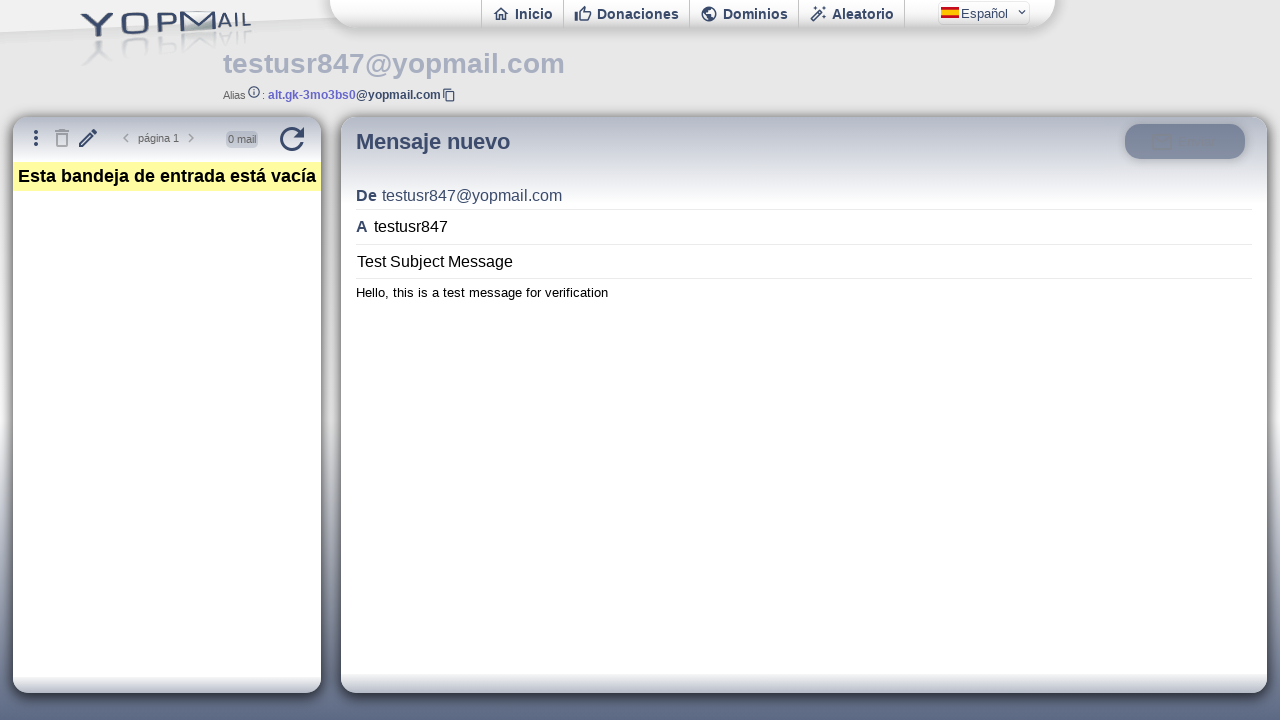

Clicked send button to send email at (1185, 141) on #ifmail >> internal:control=enter-frame >> #msgsend
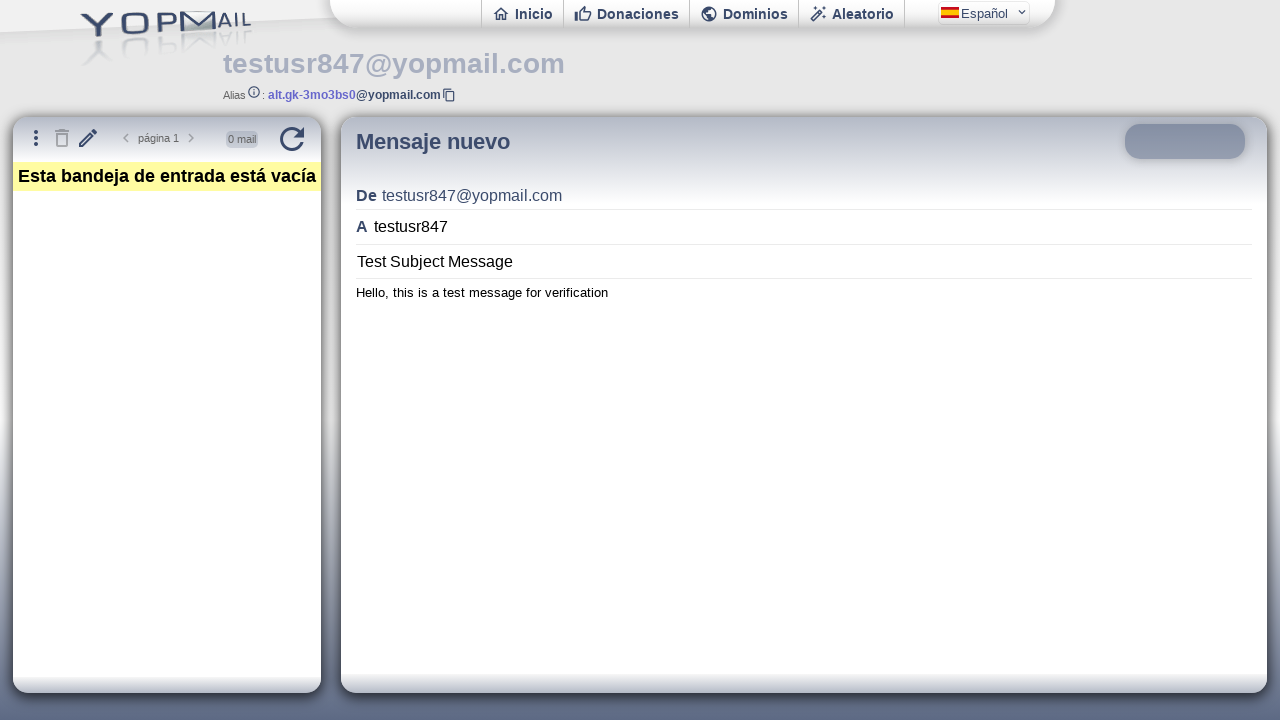

Waited 2 seconds for email to be processed
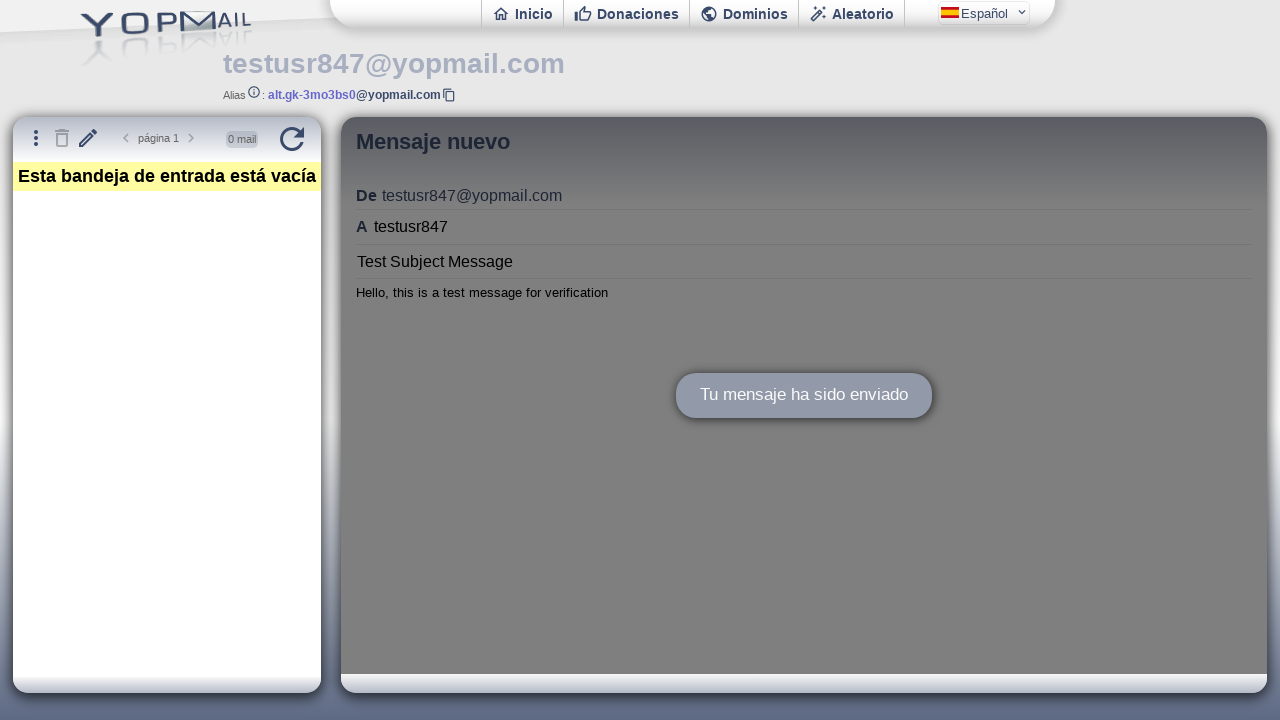

Clicked refresh button to check for new emails at (292, 139) on #refresh
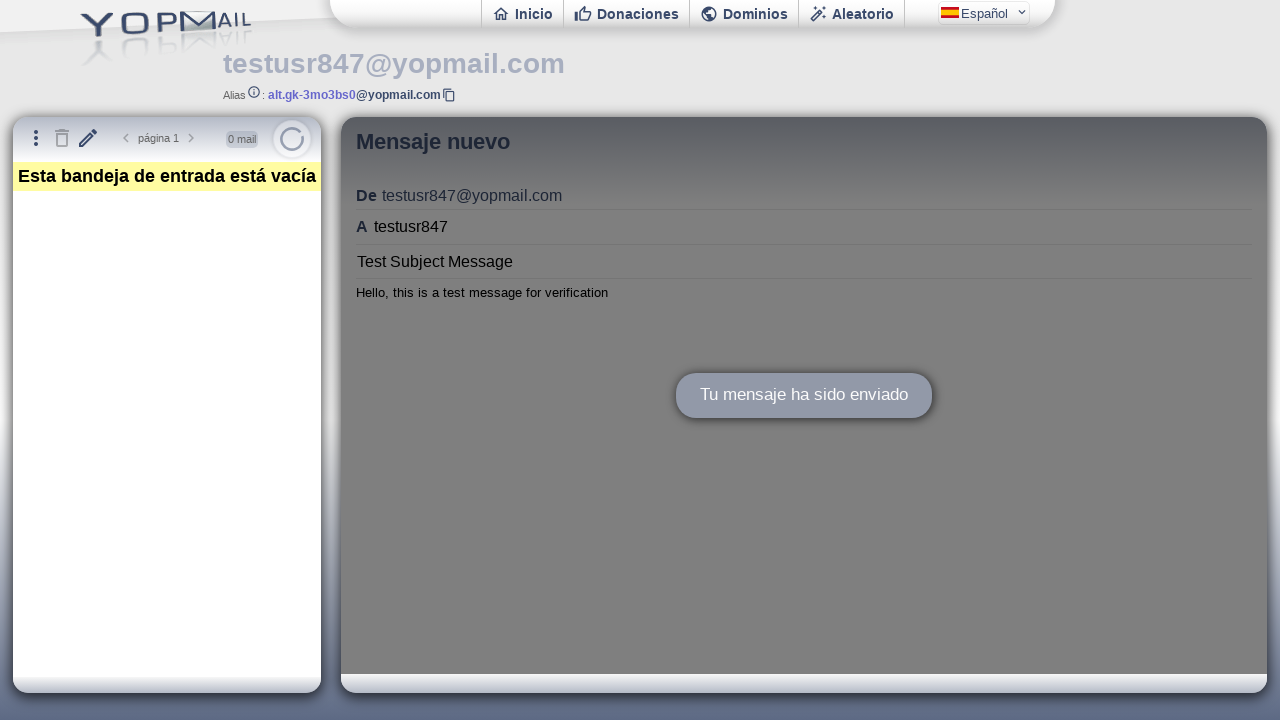

Waited 2 seconds for email to arrive in inbox
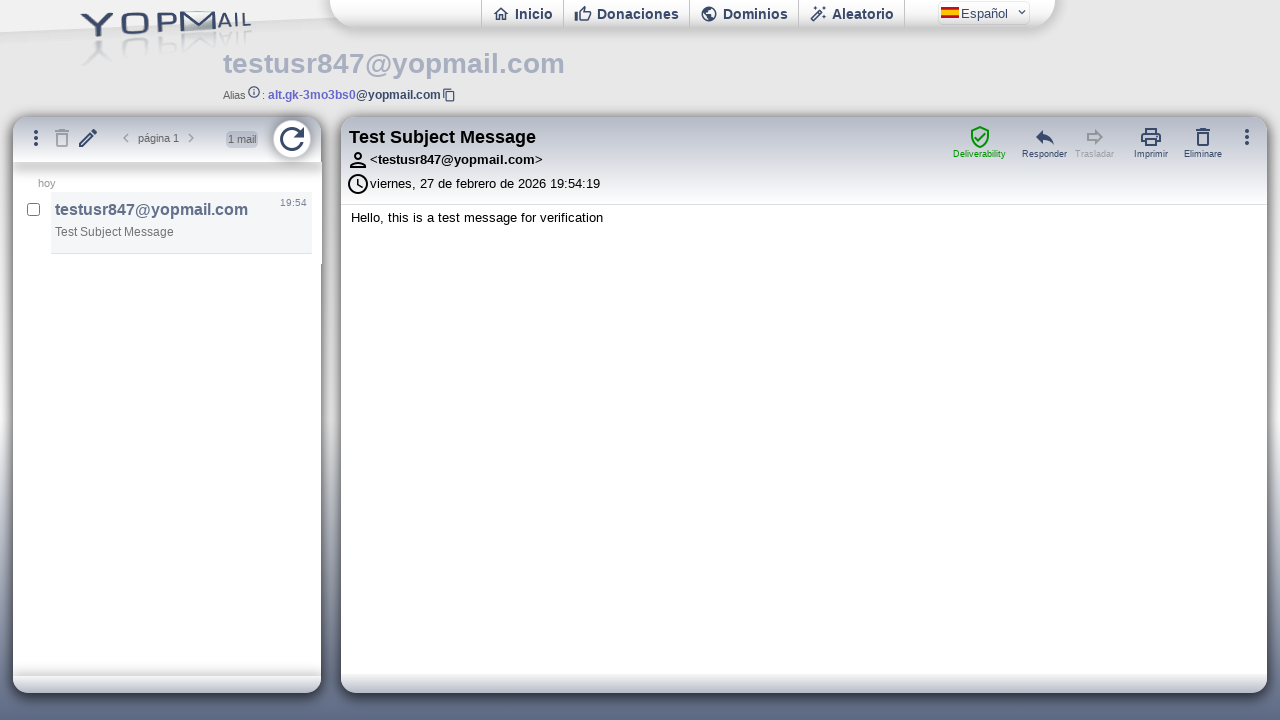

Located inbox iframe
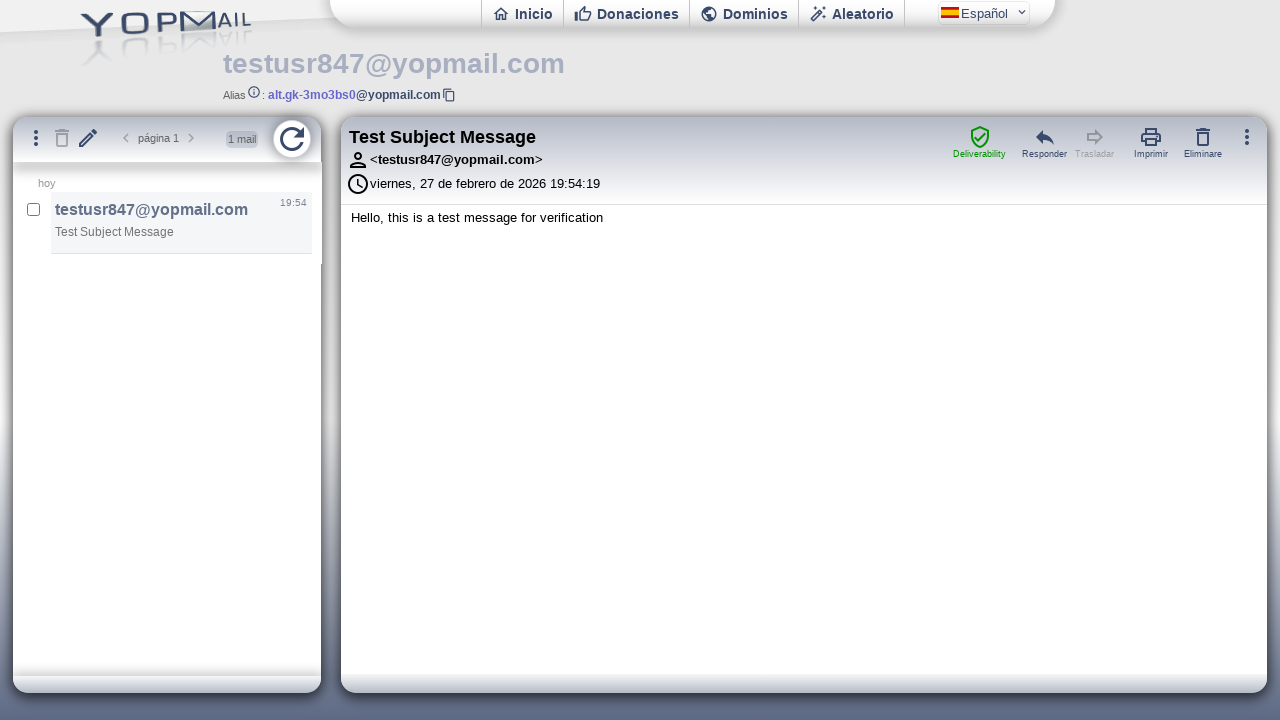

Verified email was received in inbox - test completed successfully
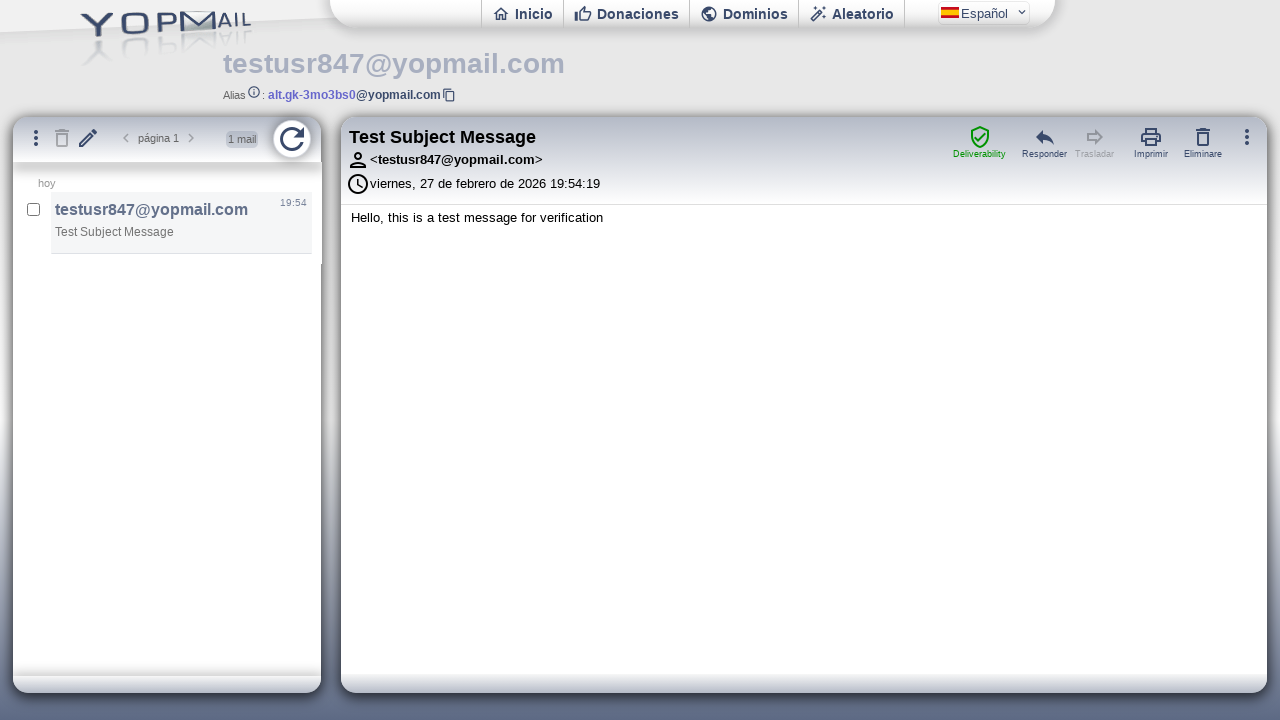

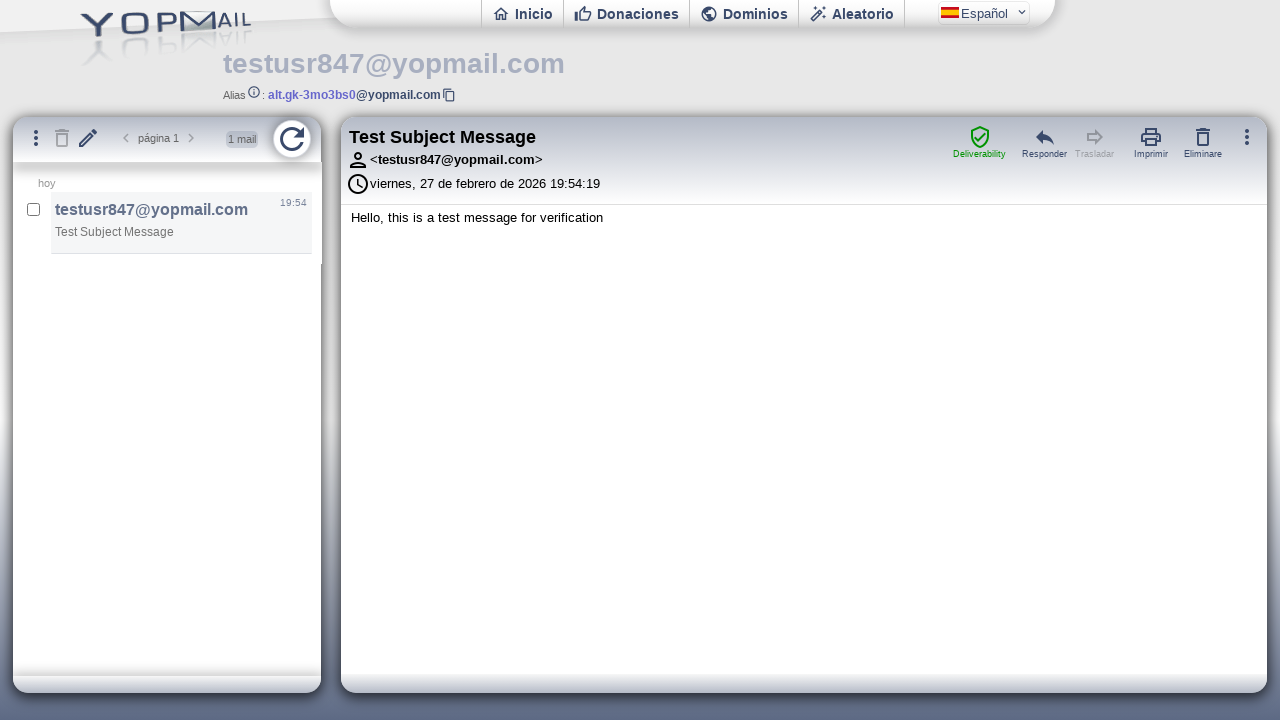